Tests dynamic loading functionality by clicking through to a page with dynamically loaded content and verifying the text appears after loading

Starting URL: https://the-internet.herokuapp.com/dynamic_loading

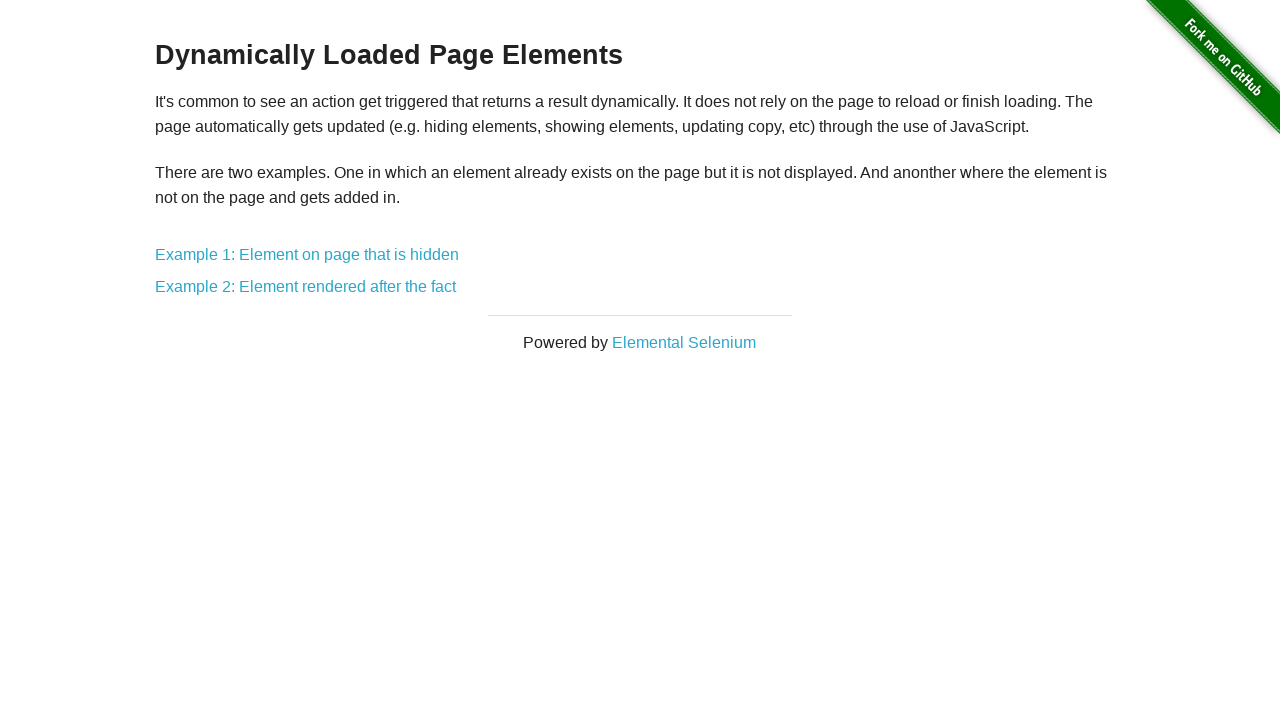

Clicked on the second dynamic loading example link at (306, 287) on xpath=//div[@id='content']/div/a[2]
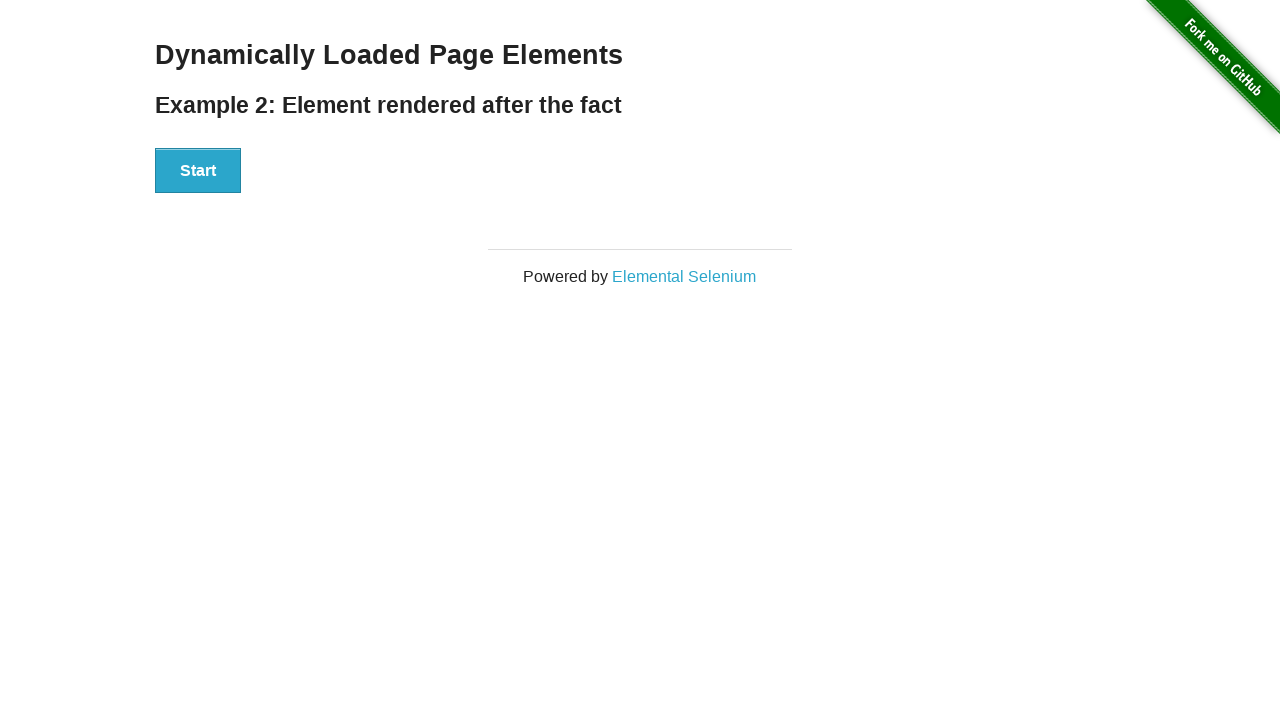

Clicked the Start button to trigger dynamic content loading at (198, 171) on xpath=//div[@id='start']/button
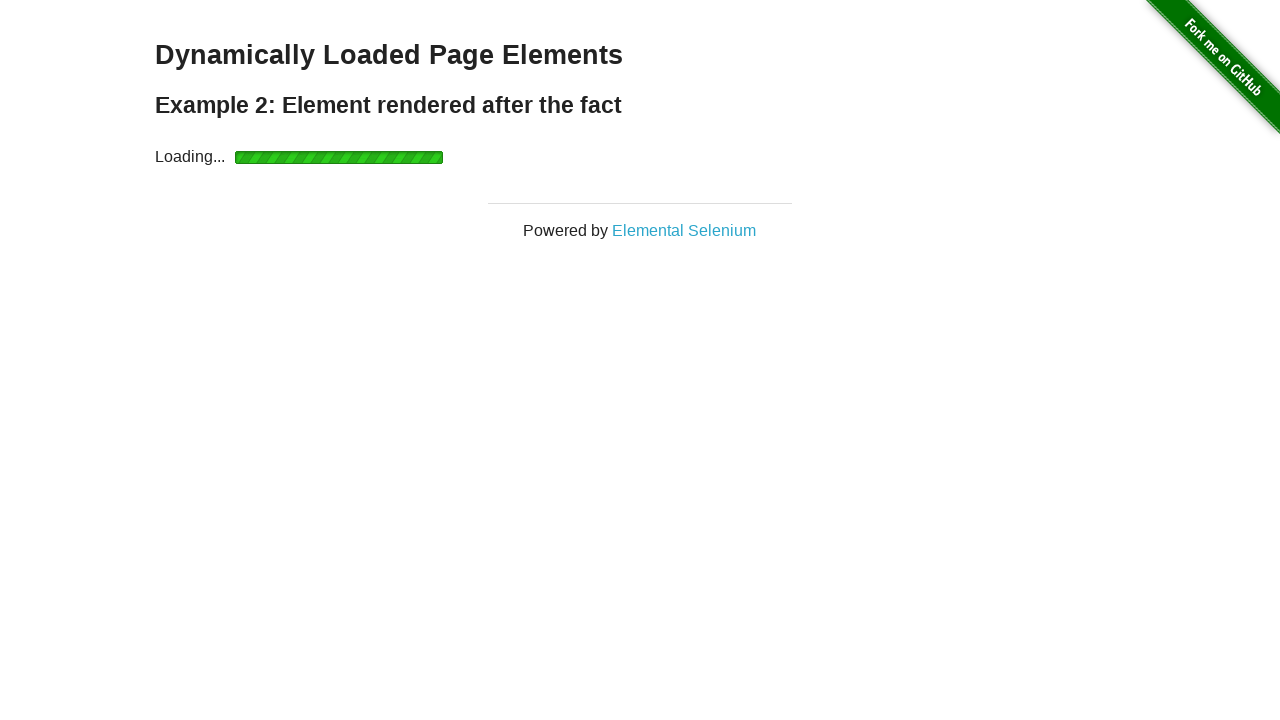

Waited for dynamic content to appear in finish element
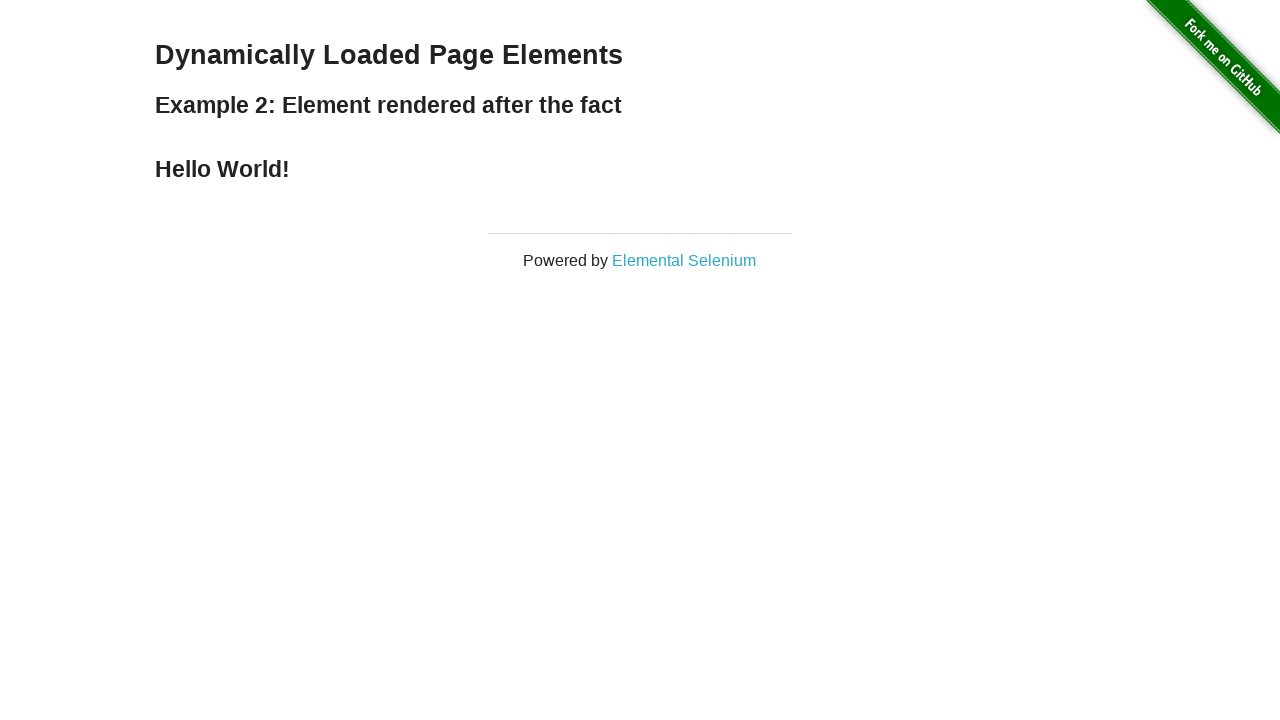

Verified that dynamic element contains 'Hello World!' text
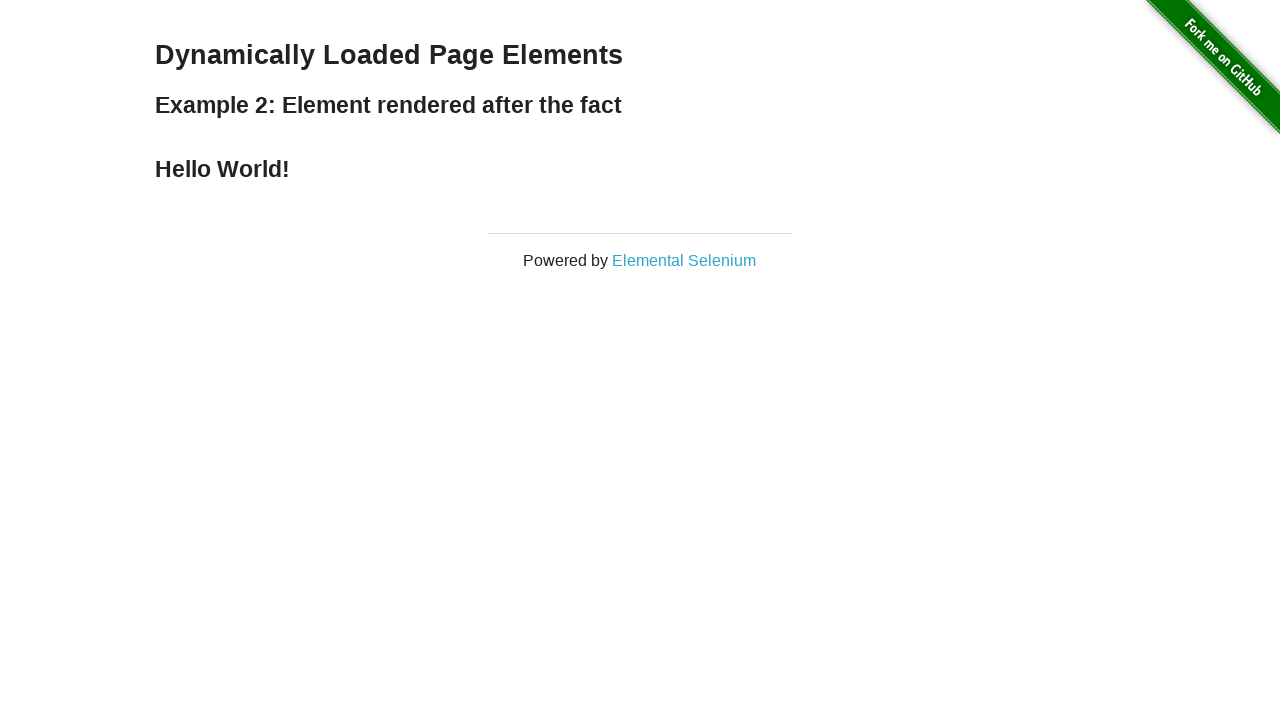

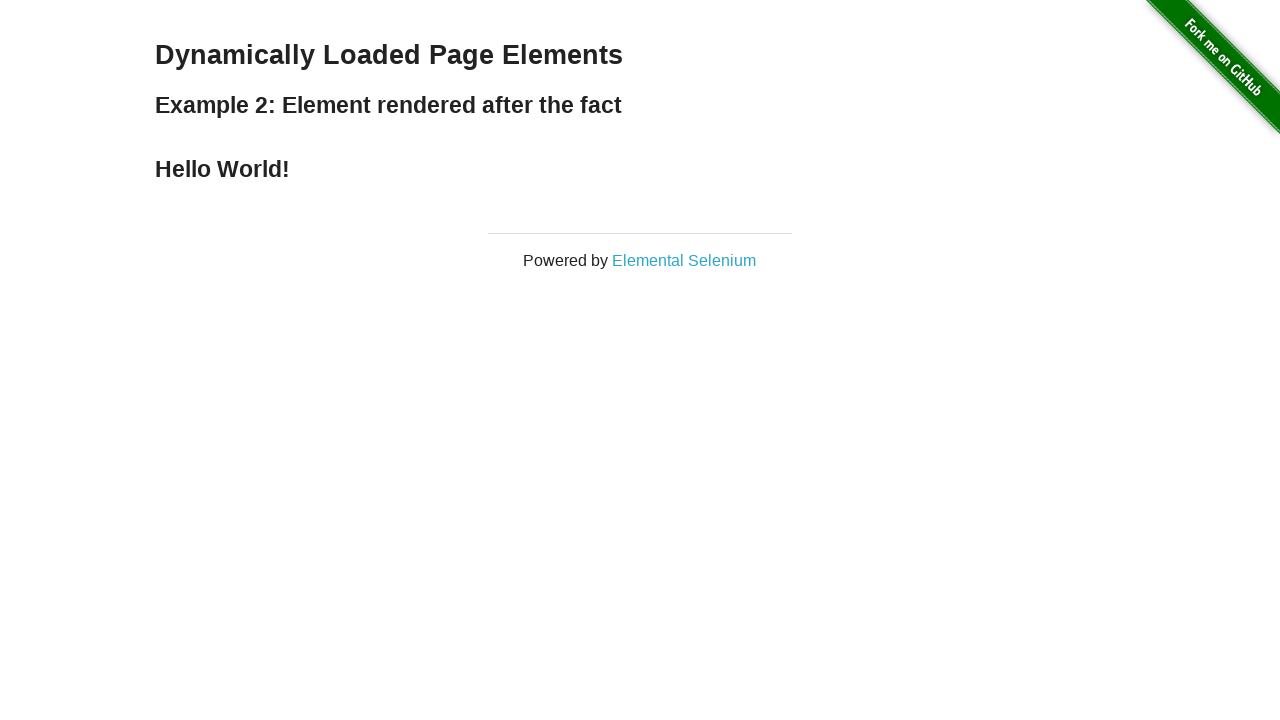